Tests opening a new window by clicking a link and navigating to the new window page

Starting URL: https://the-internet.herokuapp.com/windows

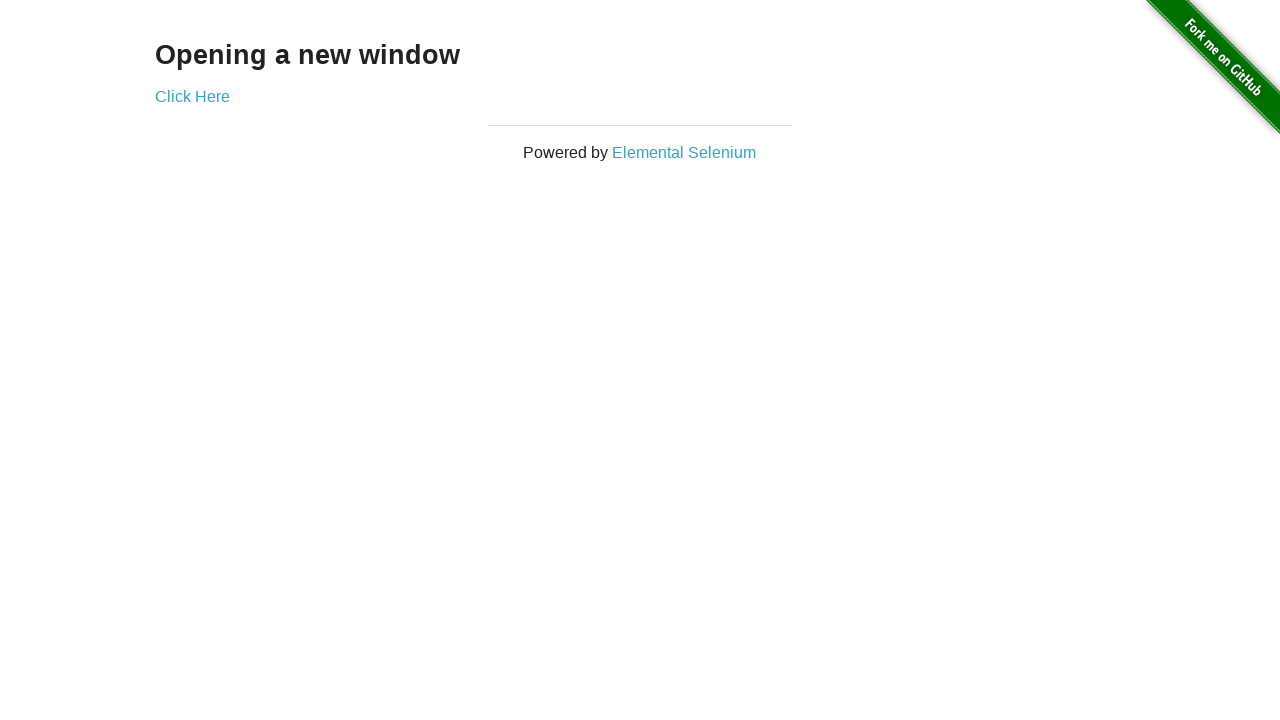

Clicked link to open new window at (192, 96) on div#content a[target='_blank']
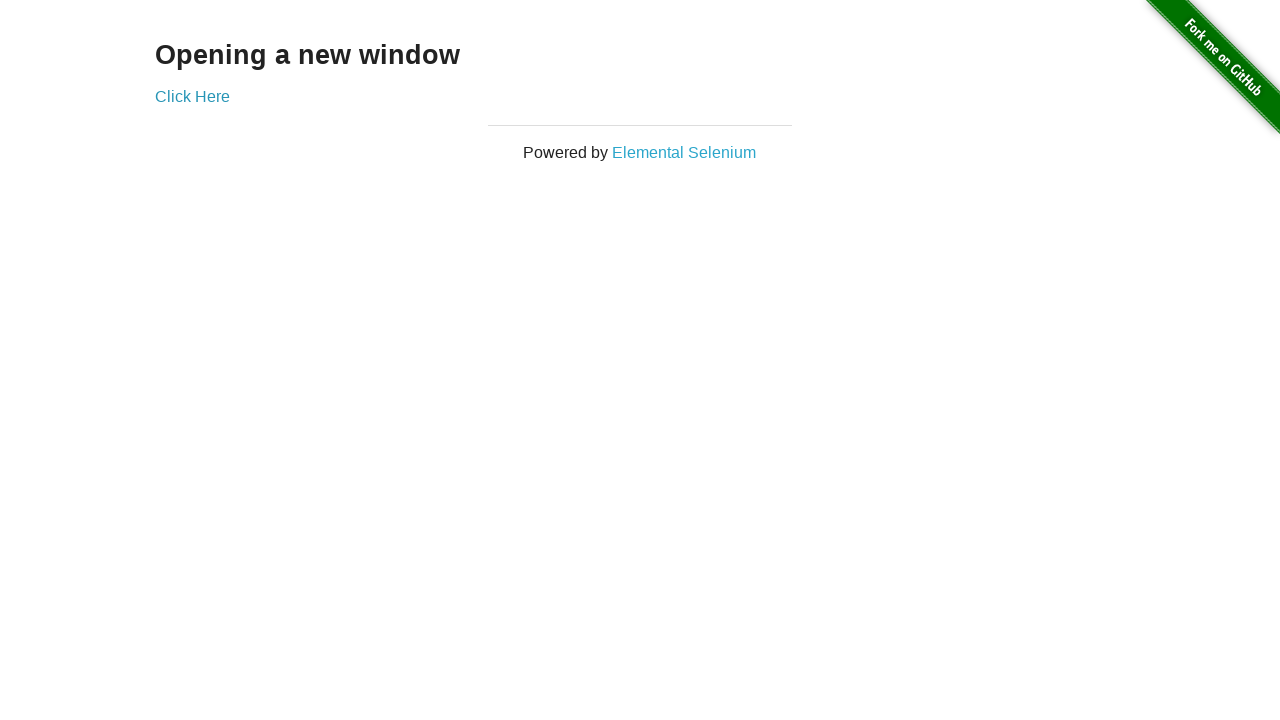

Navigated to new window page at https://the-internet.herokuapp.com/windows/new
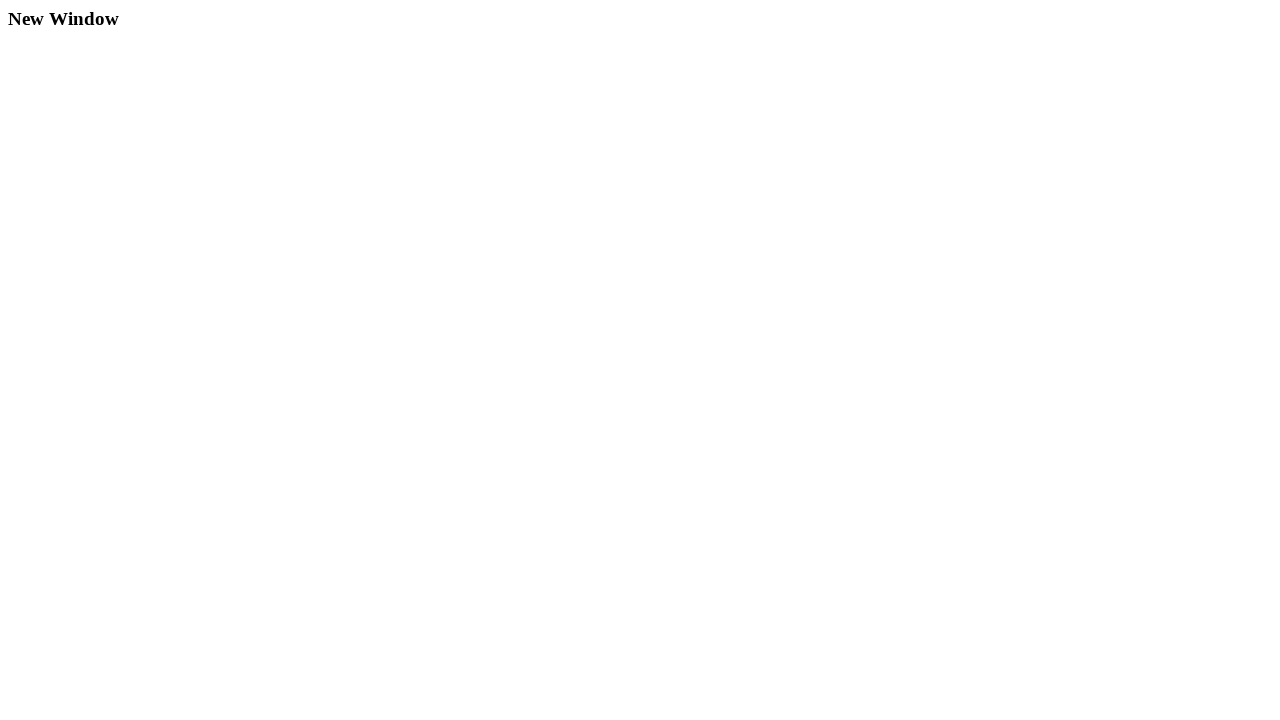

Verified new window page loaded with 'New Window' text
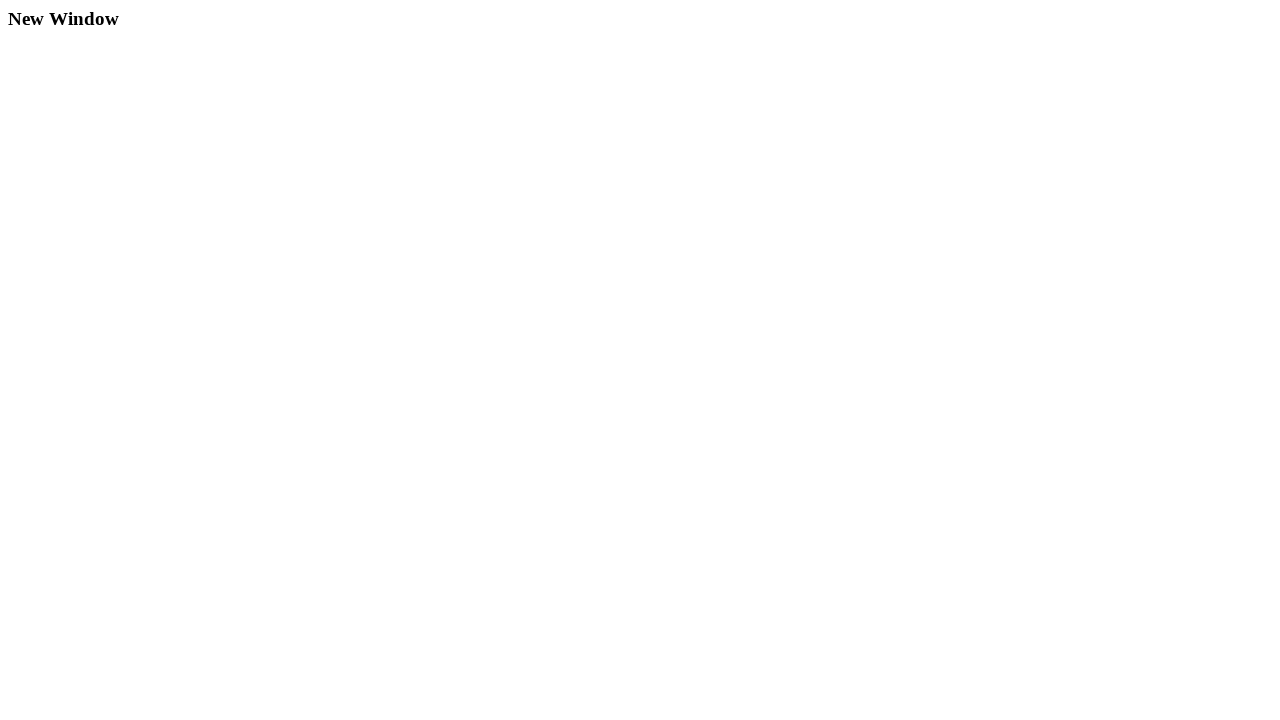

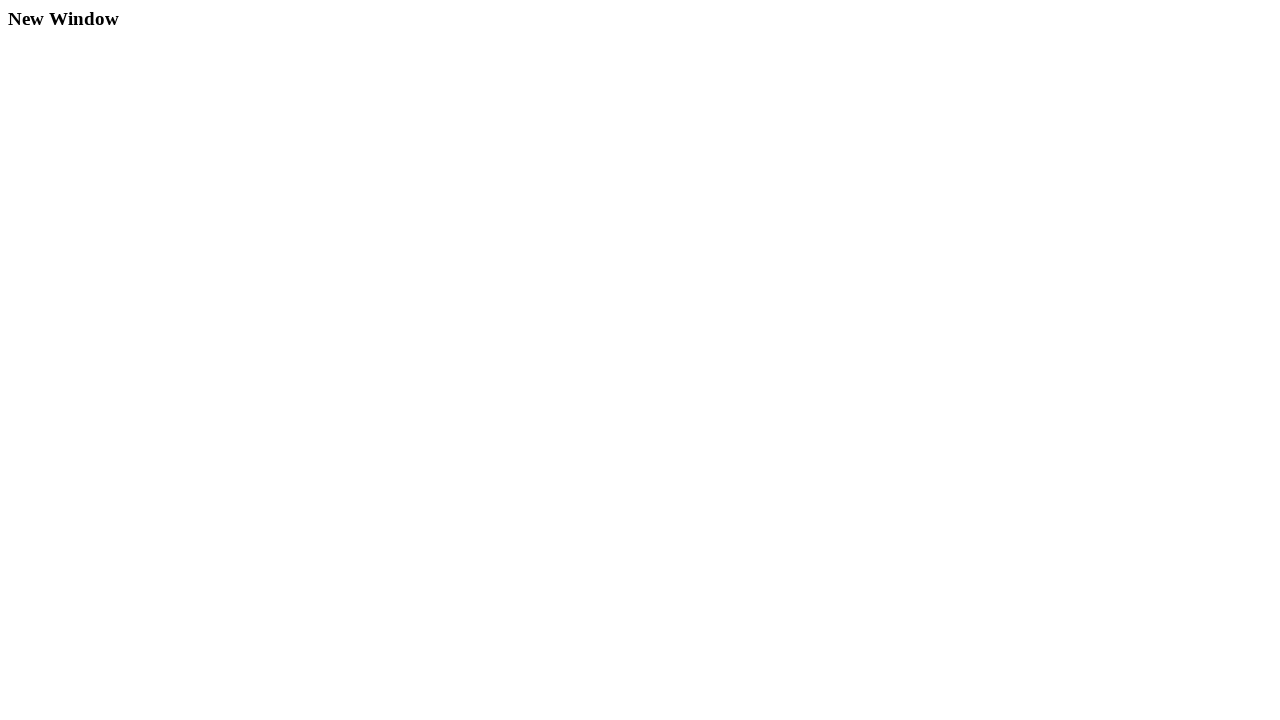